Tests various alert types on demoqa.com including simple alerts, confirmation dialogs, and prompt alerts with text input

Starting URL: https://demoqa.com/alerts

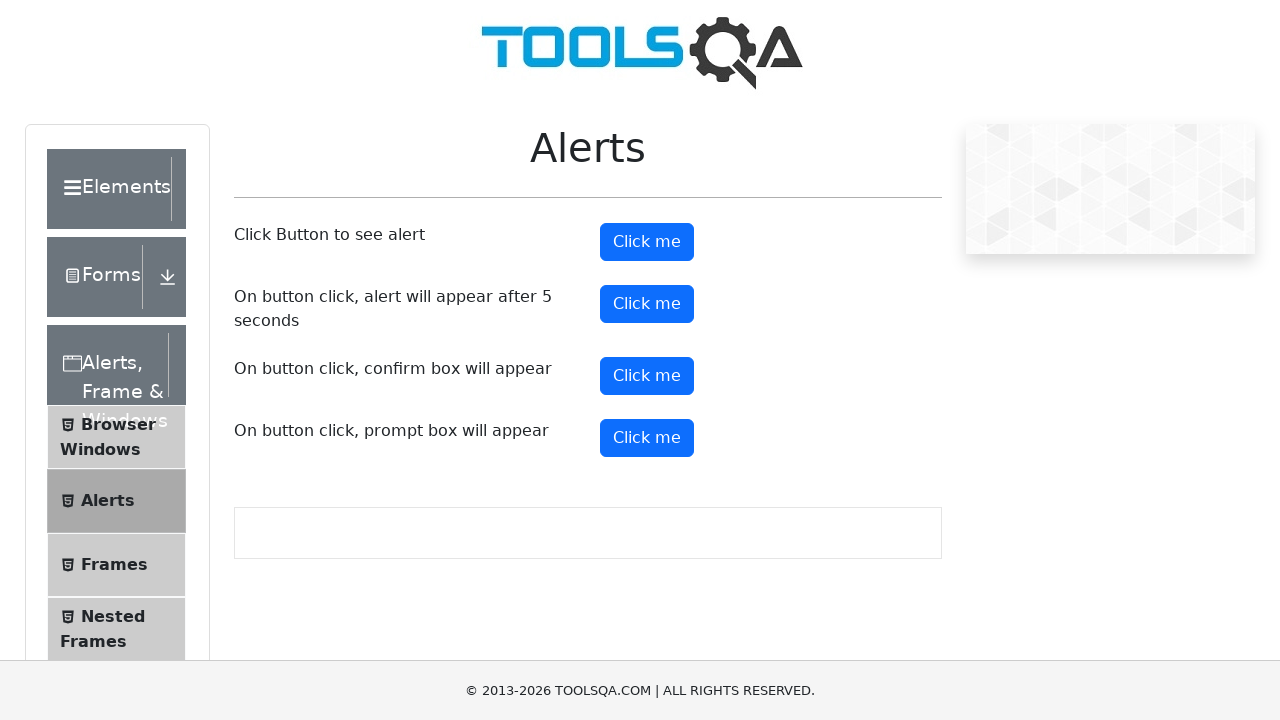

Clicked button to trigger simple alert at (647, 242) on xpath=//button[@id='alertButton']
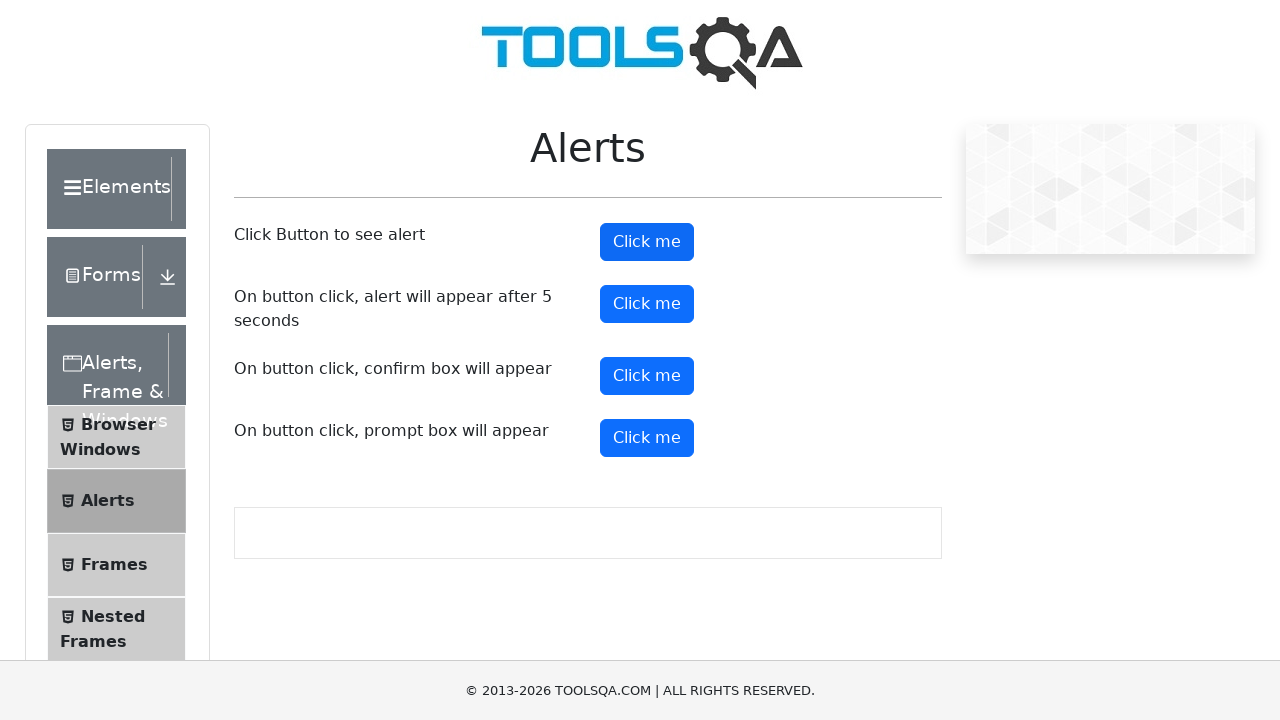

Set up dialog handler to accept simple alert
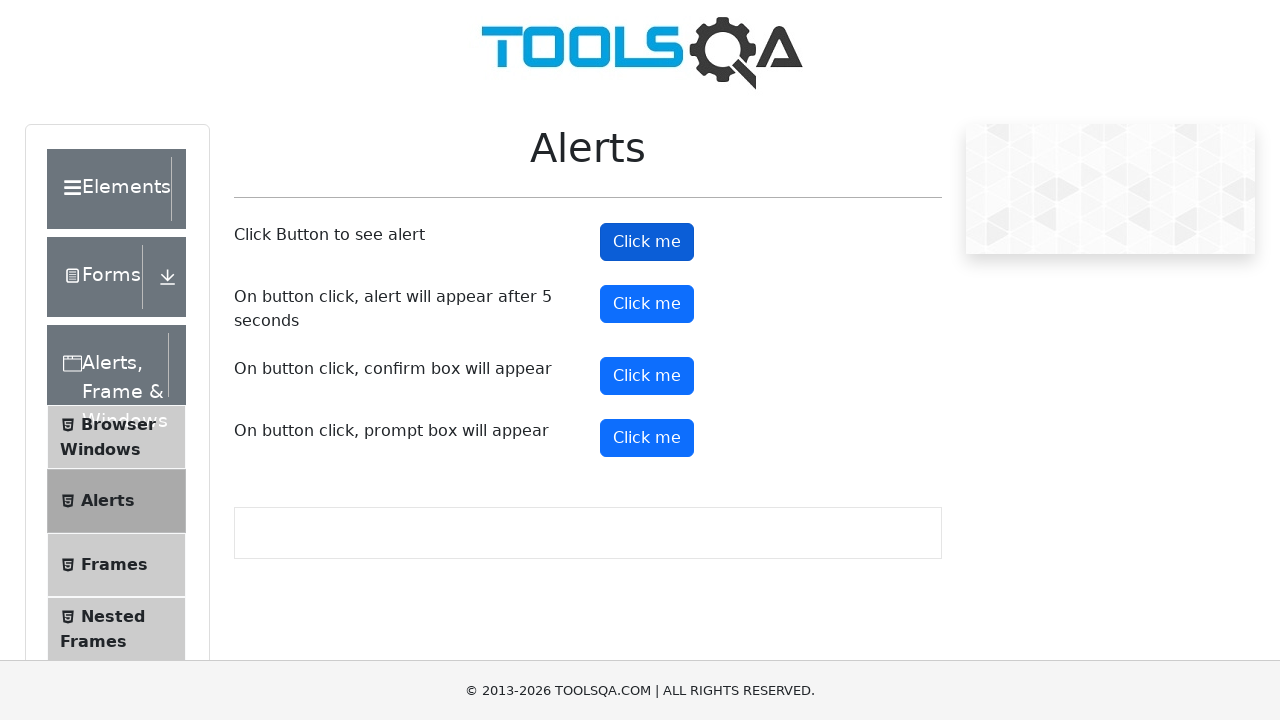

Clicked button to trigger confirmation dialog at (647, 376) on xpath=//button[@id='confirmButton']
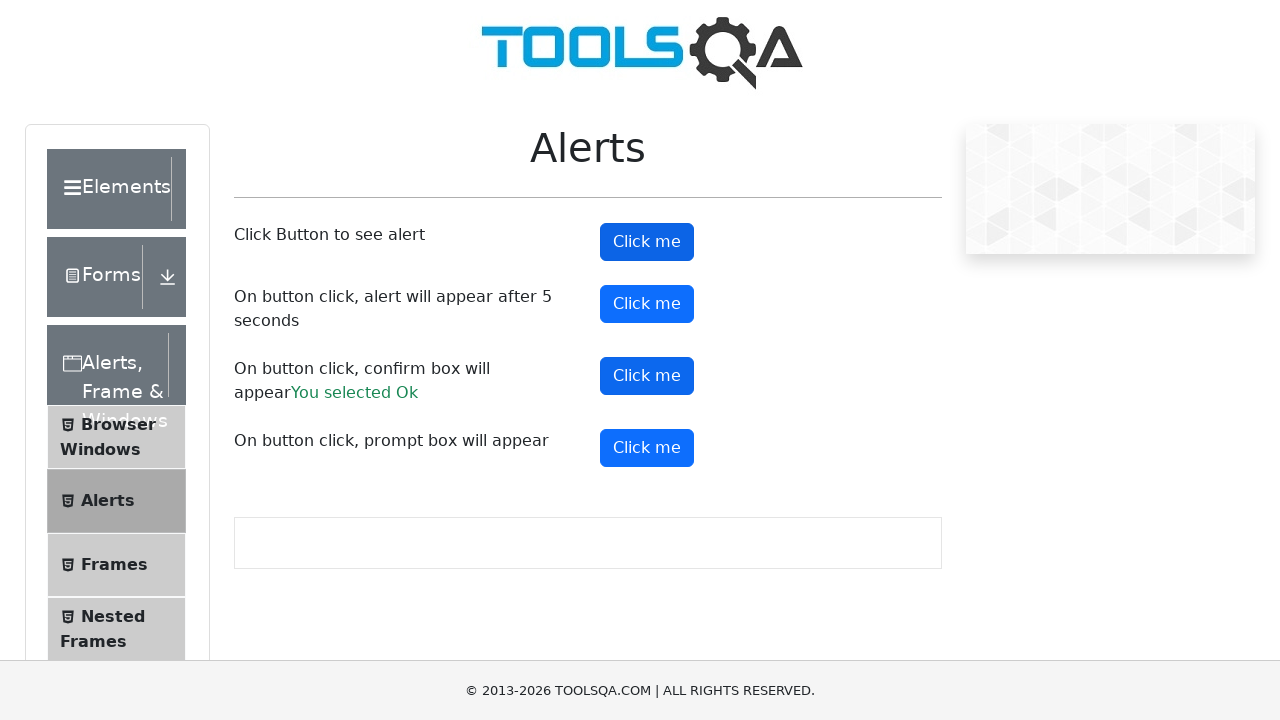

Set up dialog handler to dismiss confirmation alert
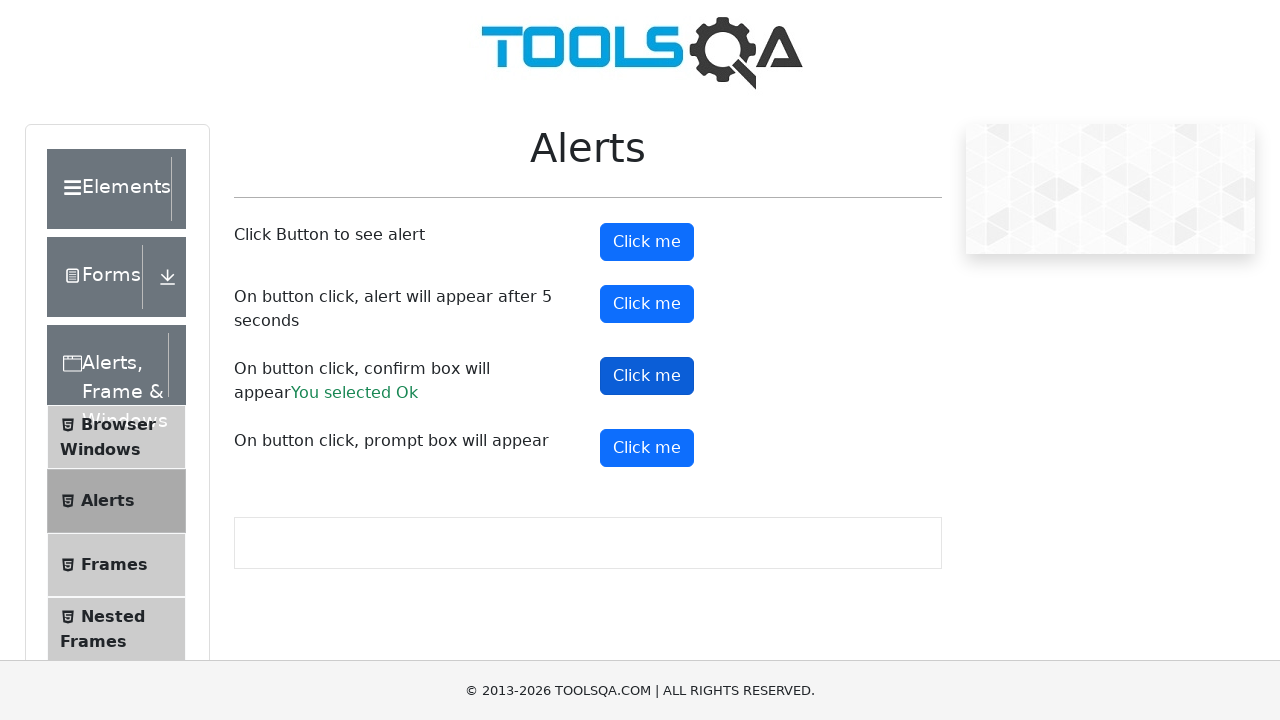

Clicked button to trigger prompt alert at (647, 448) on xpath=//button[@id='promtButton']
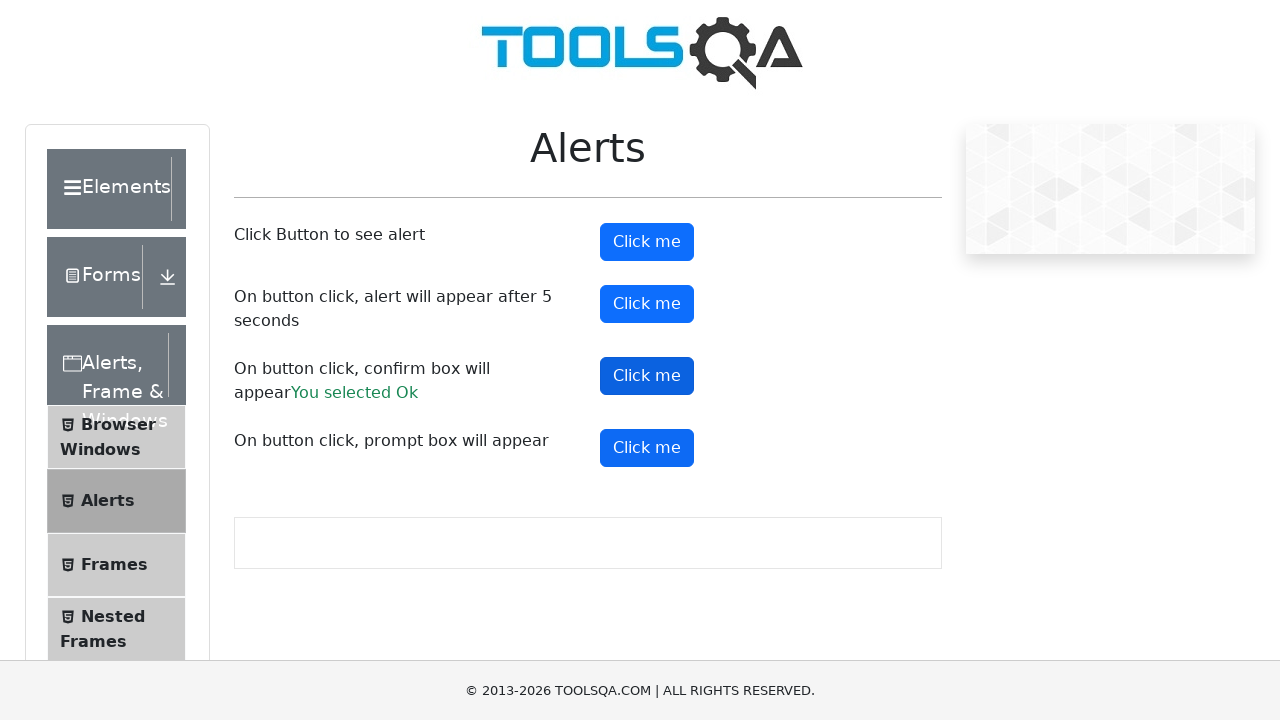

Set up dialog handler to accept prompt alert with text 'praveen'
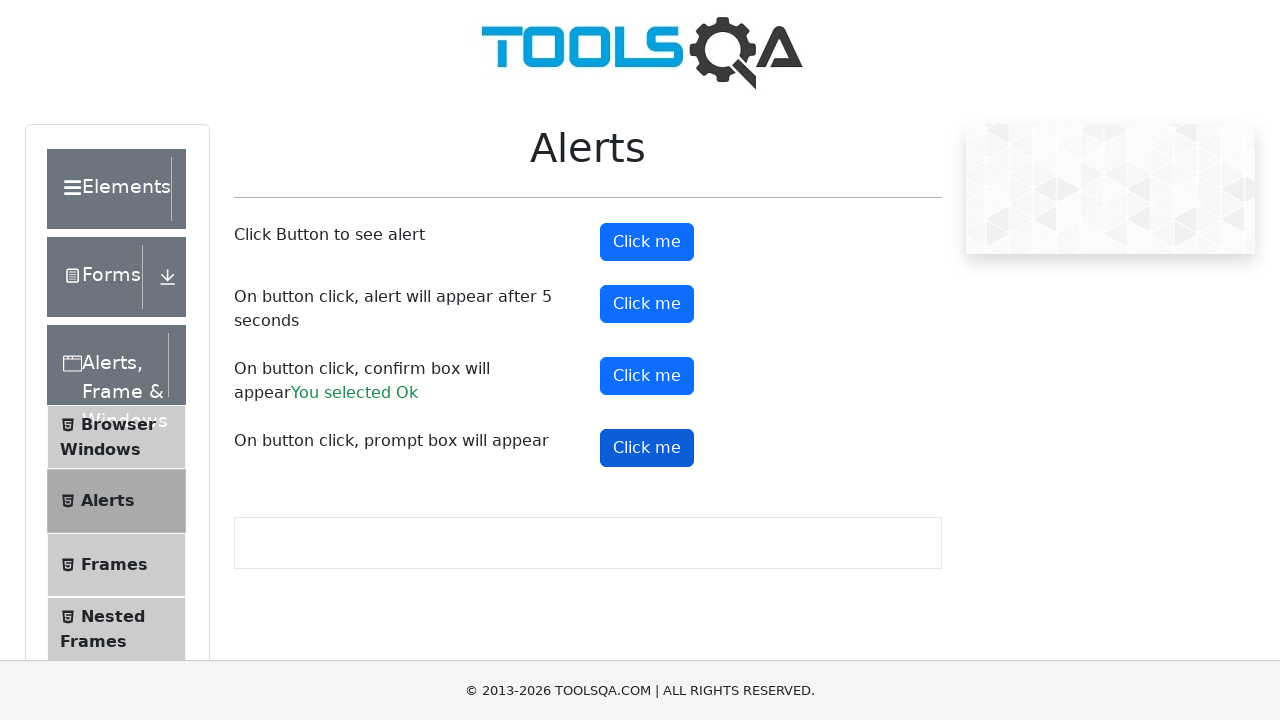

Waited 4 seconds for prompt handling to complete
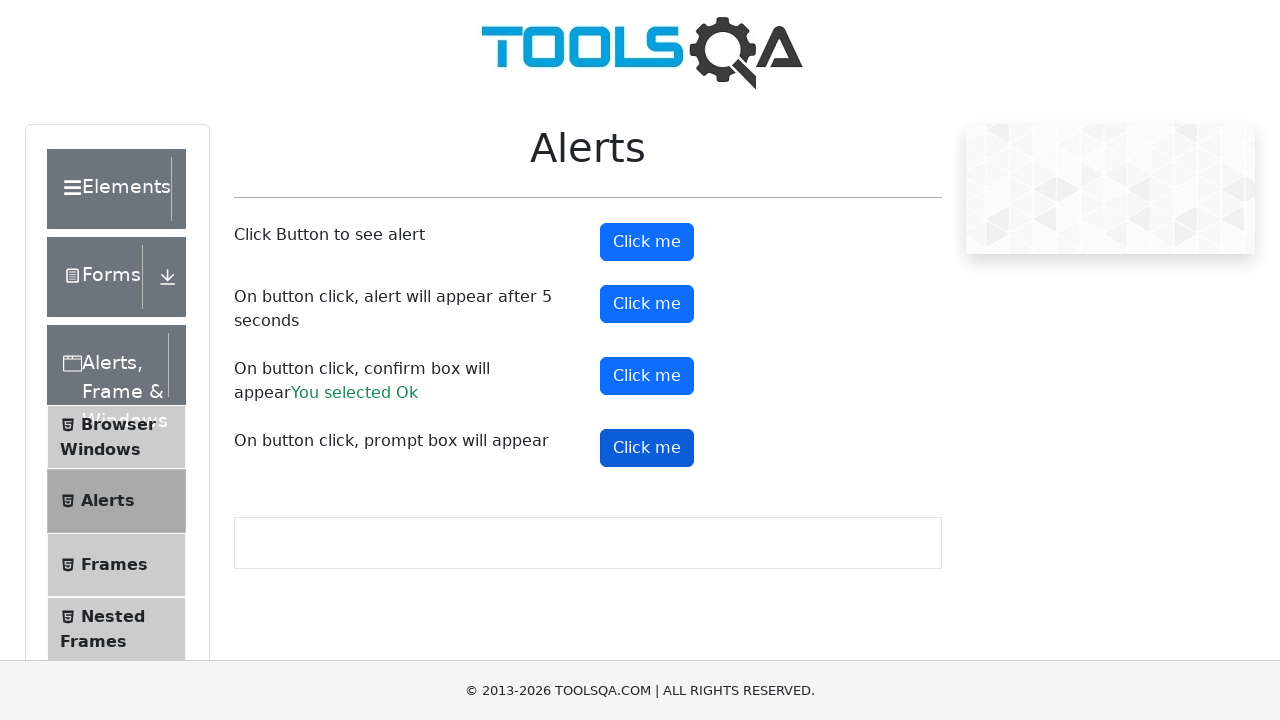

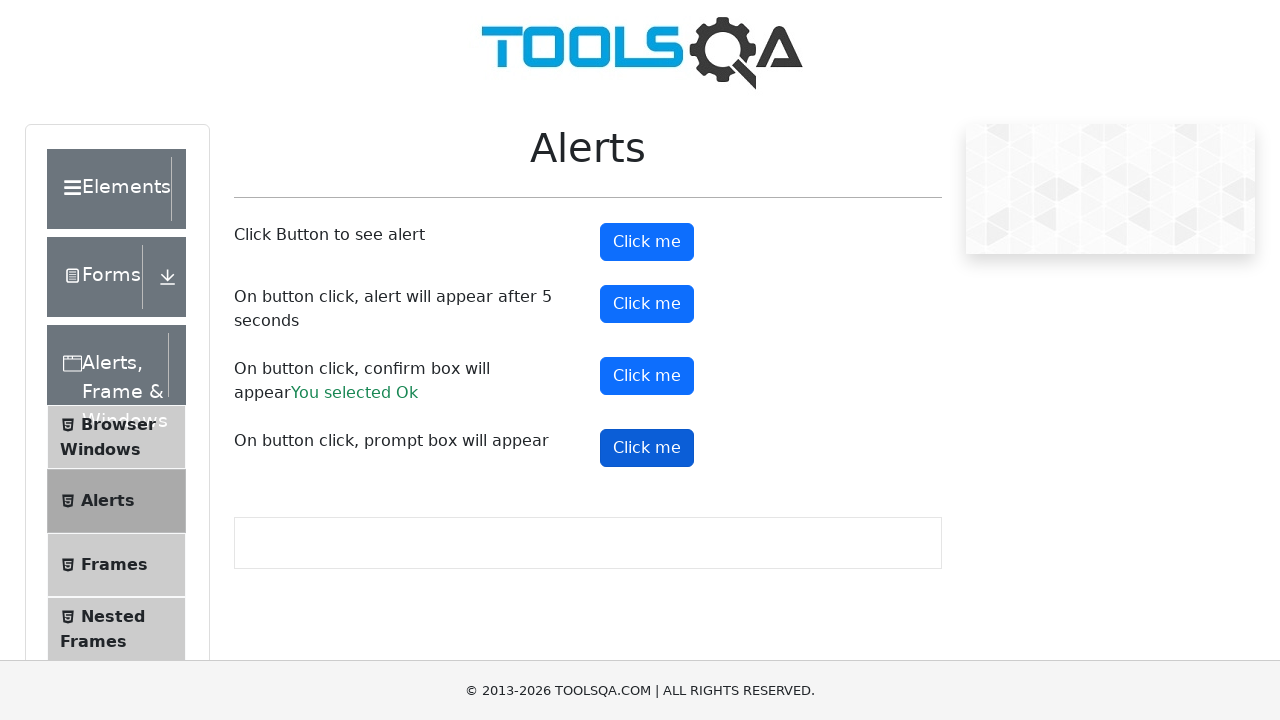